Tests the text box form by filling all fields with user data and submitting the form.

Starting URL: https://demoqa.com/text-box

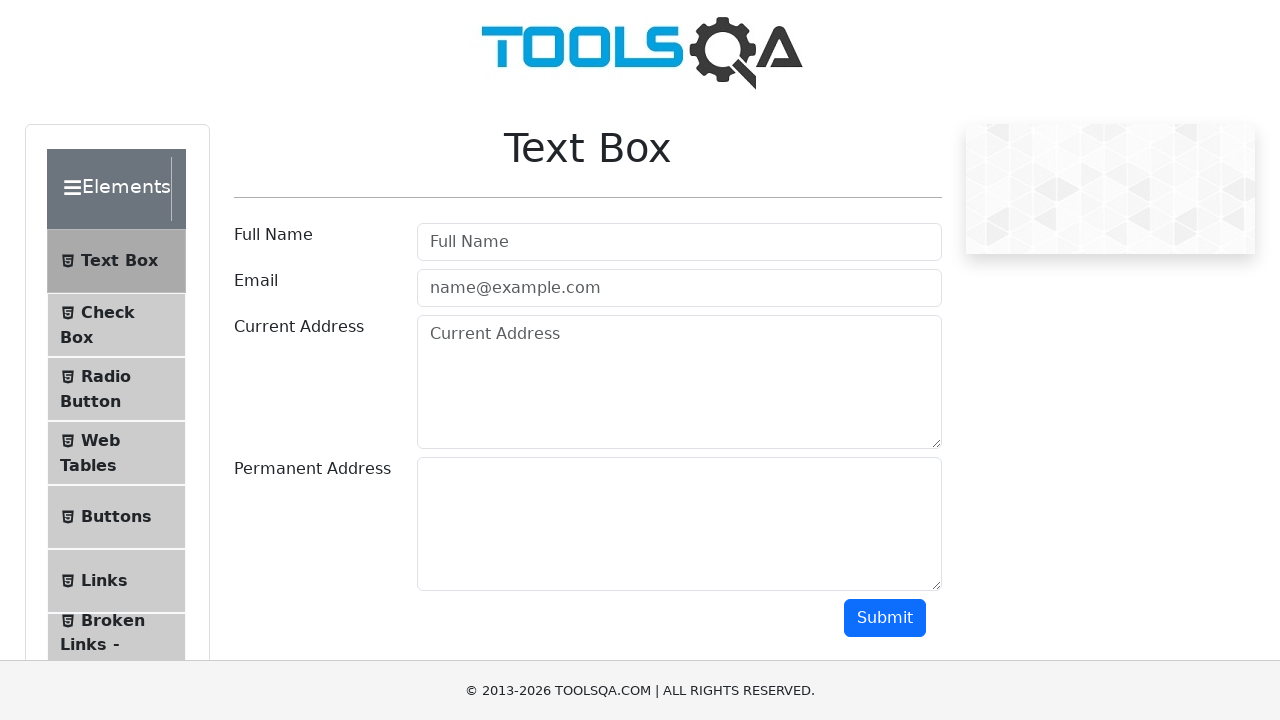

Filled userName field with 'Sarah Mitchell' on #userName
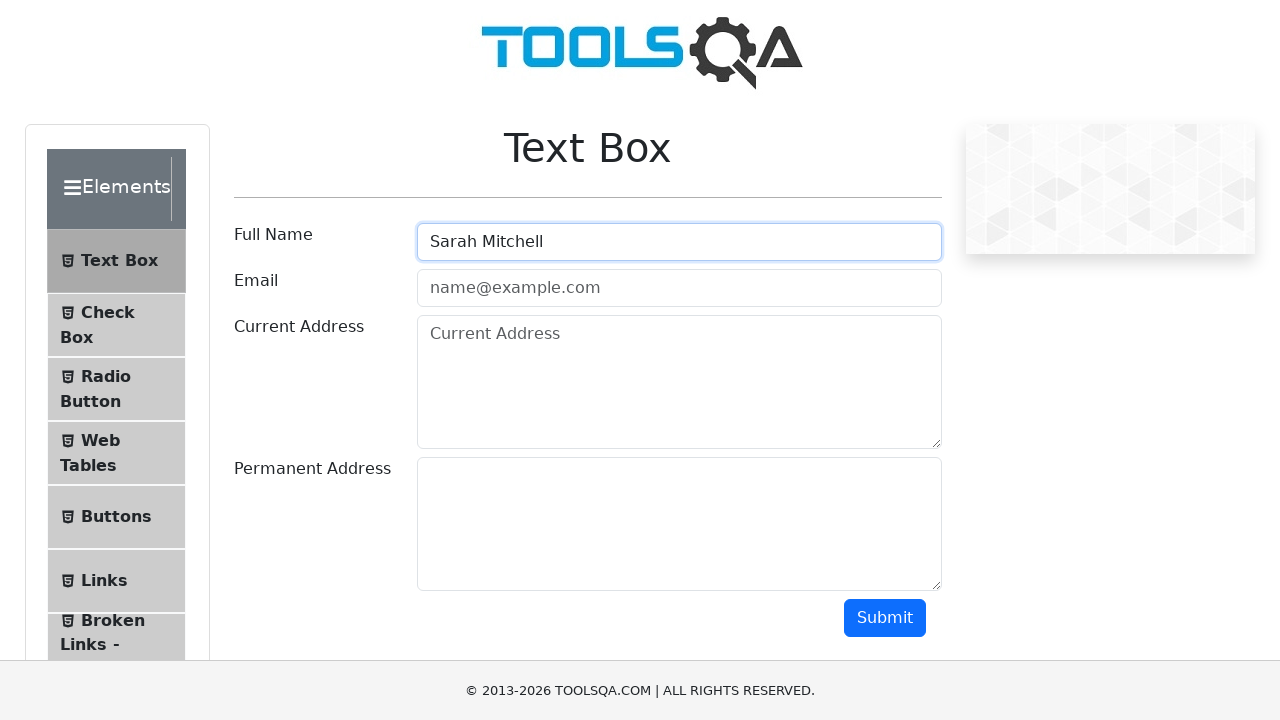

Filled userEmail field with 'sarah.mitchell@example.org' on #userEmail
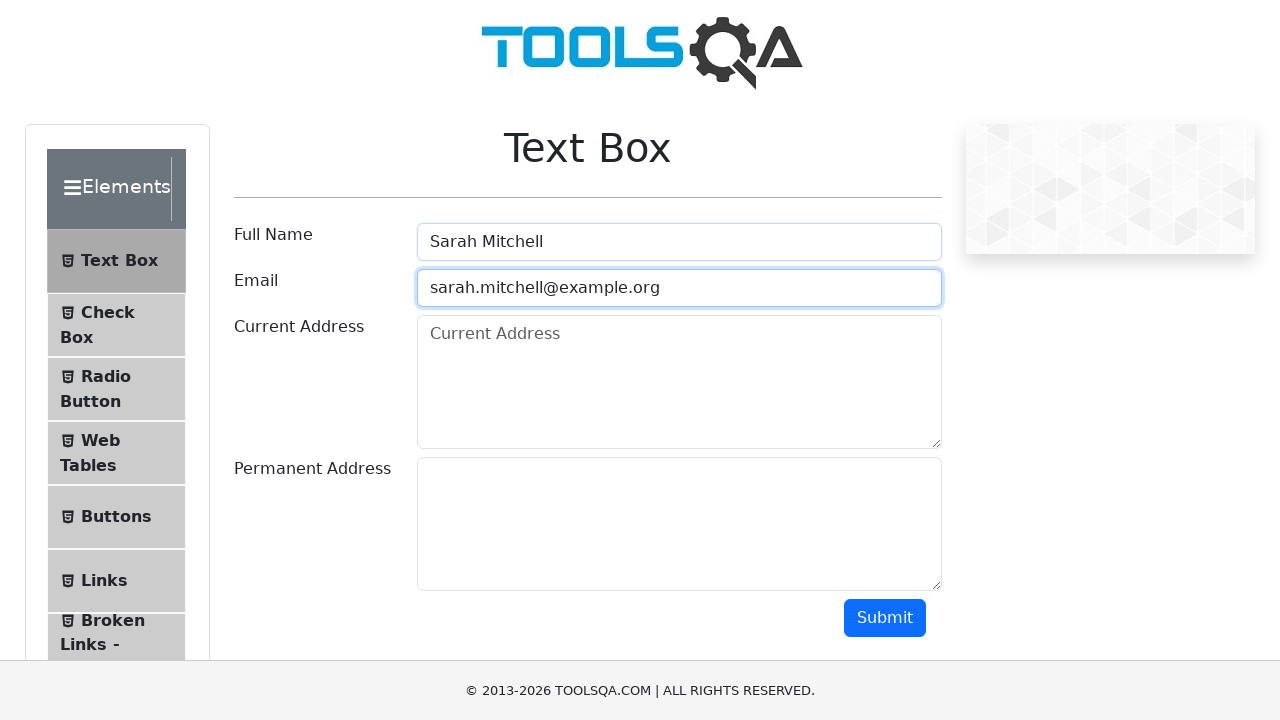

Filled currentAddress field with '789 Pine Road, Suite 200, Chicago, IL 60601' on #currentAddress
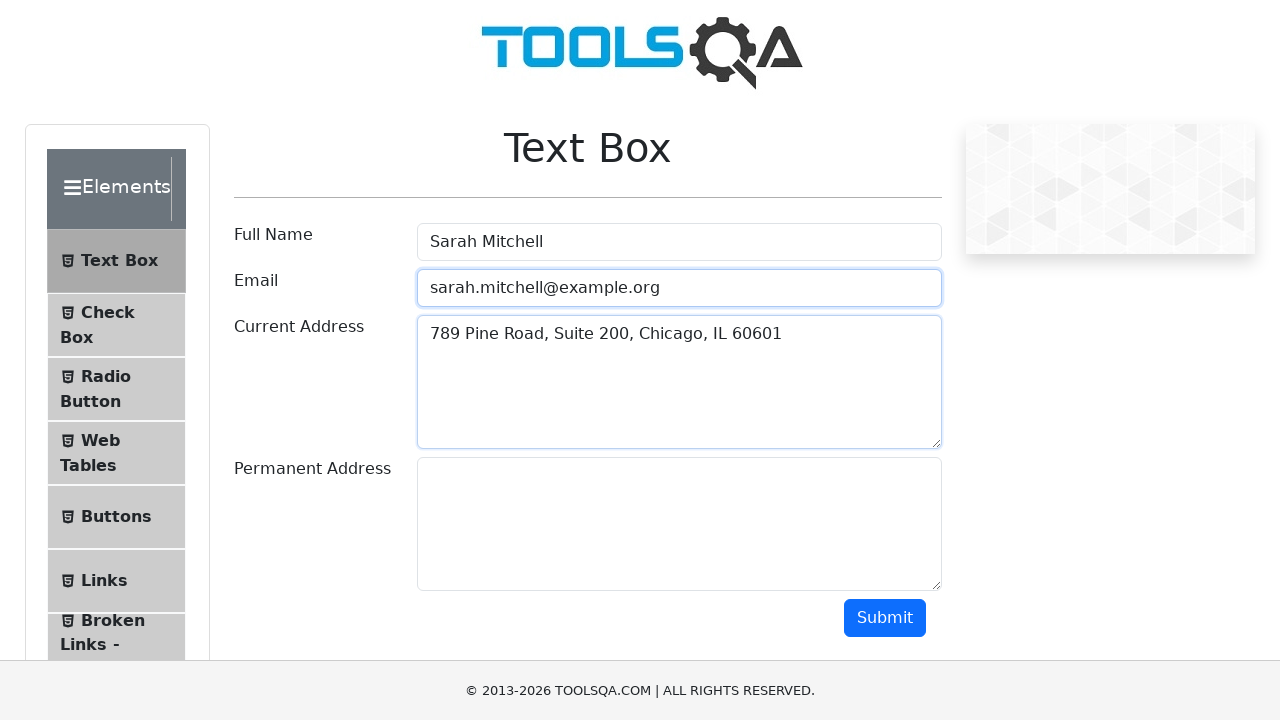

Filled permanentAddress field with '321 Elm Street, Houston, TX 77001' on #permanentAddress
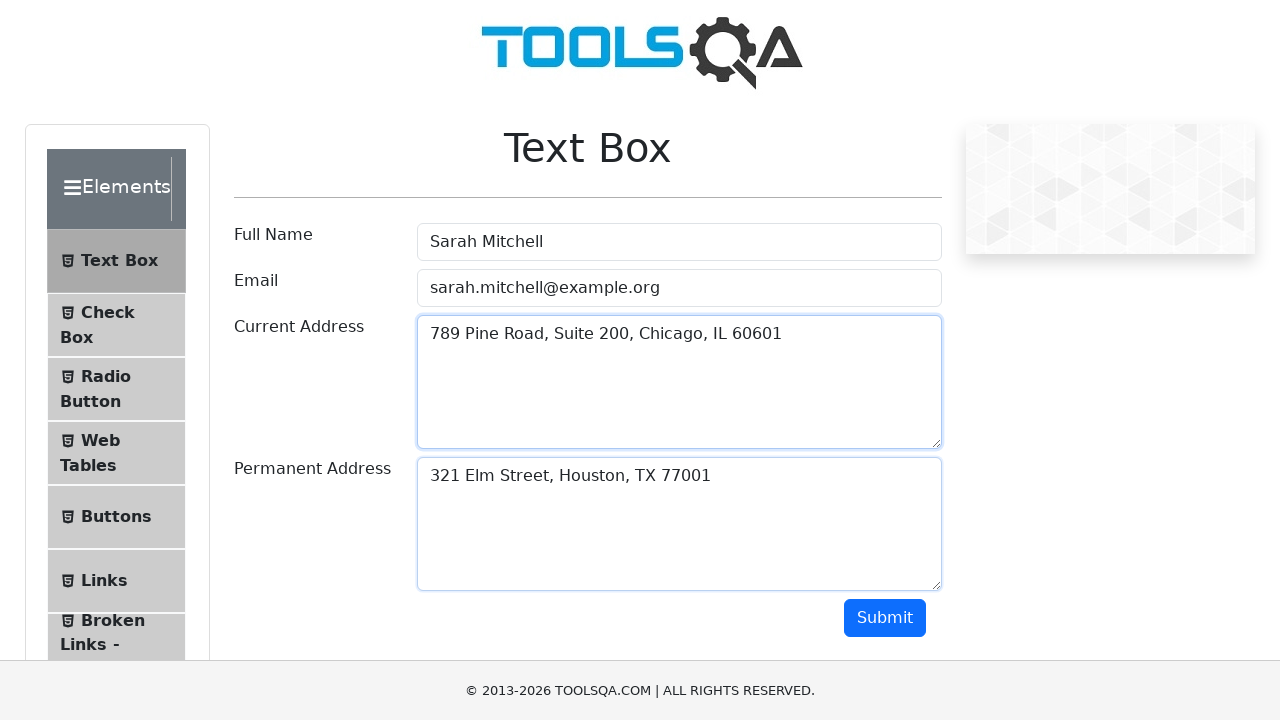

Clicked submit button to submit the form at (885, 618) on #submit
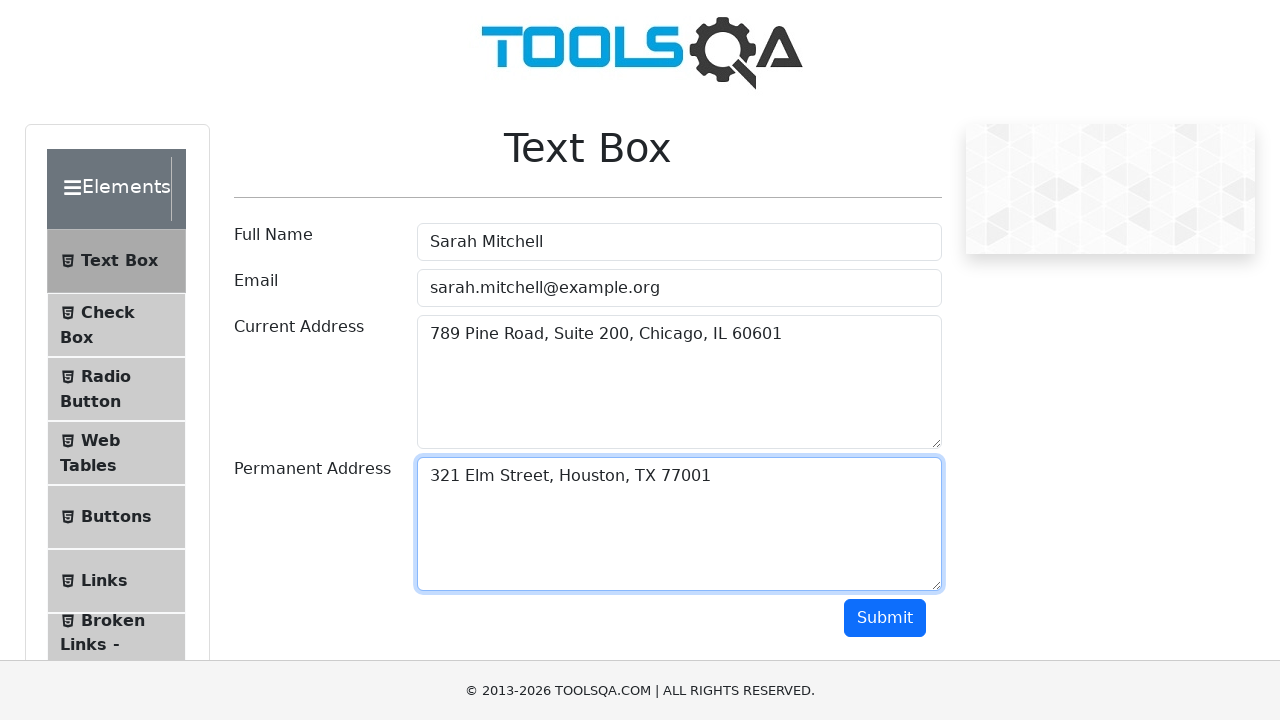

Form submission results appeared
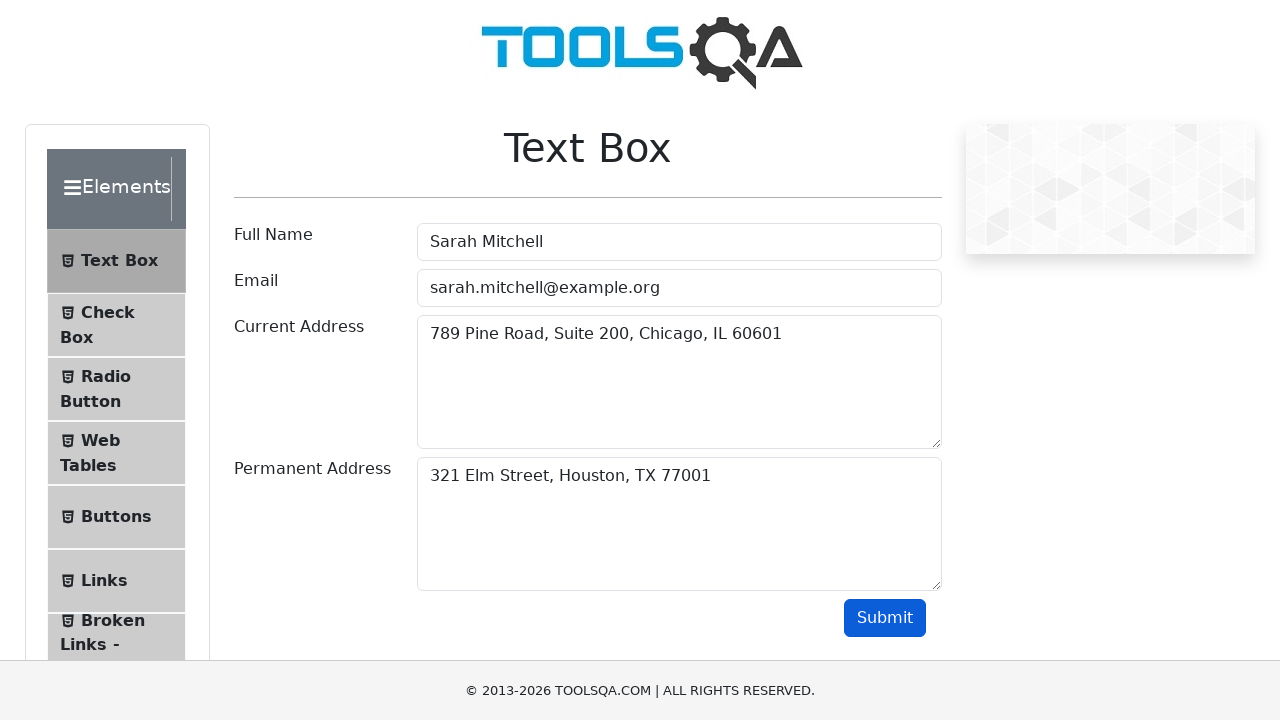

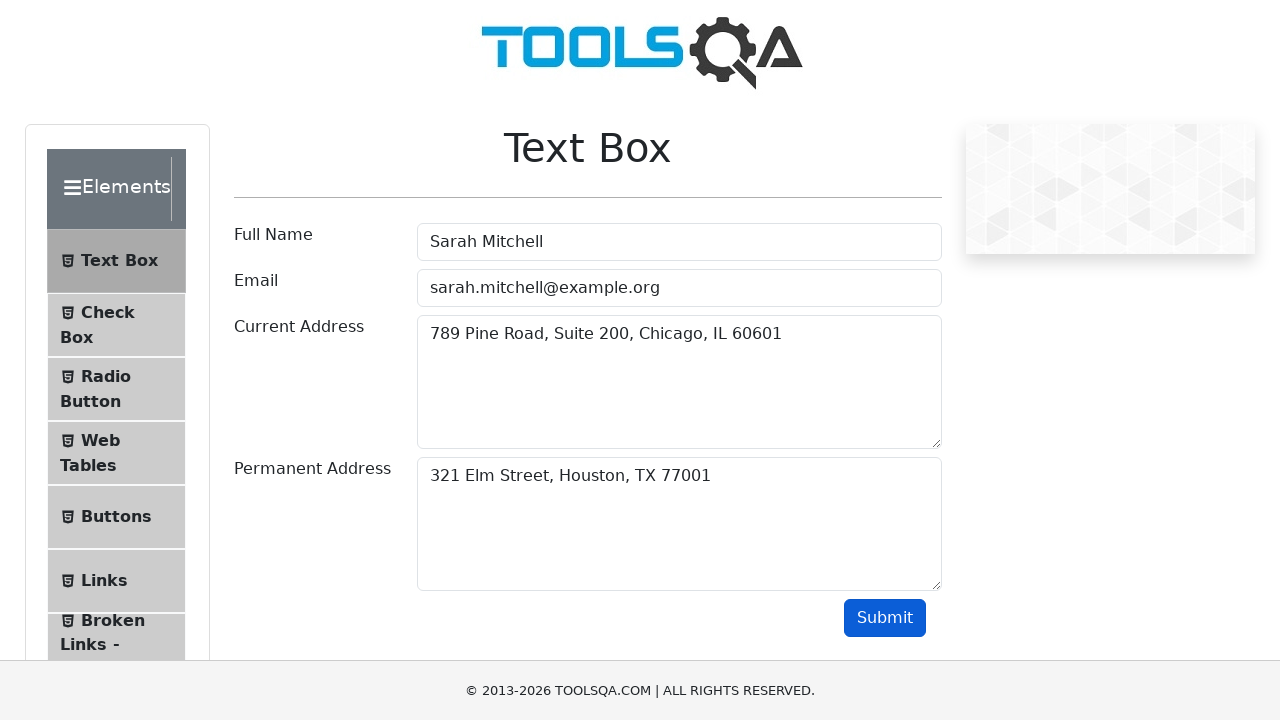